Tests the add/remove elements functionality by adding multiple elements and then removing some of them

Starting URL: http://the-internet.herokuapp.com/

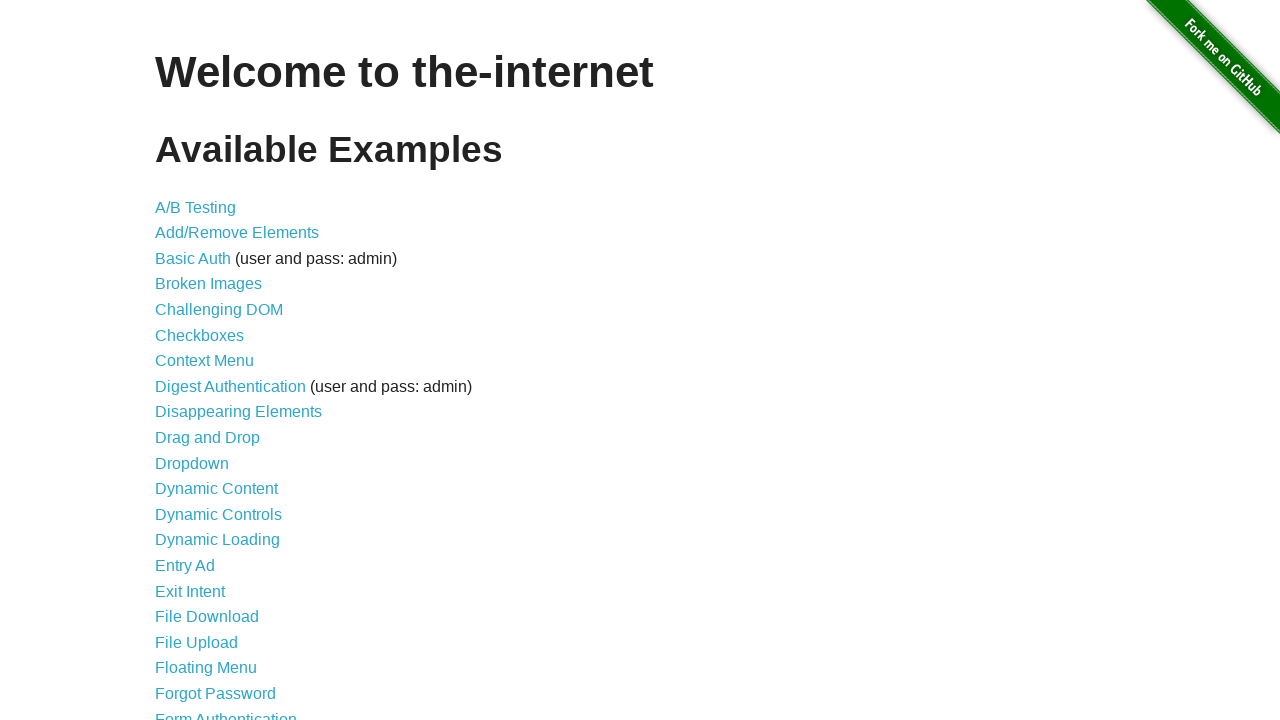

Clicked Add/Remove Elements link at (237, 233) on text=Add/Remove Elements
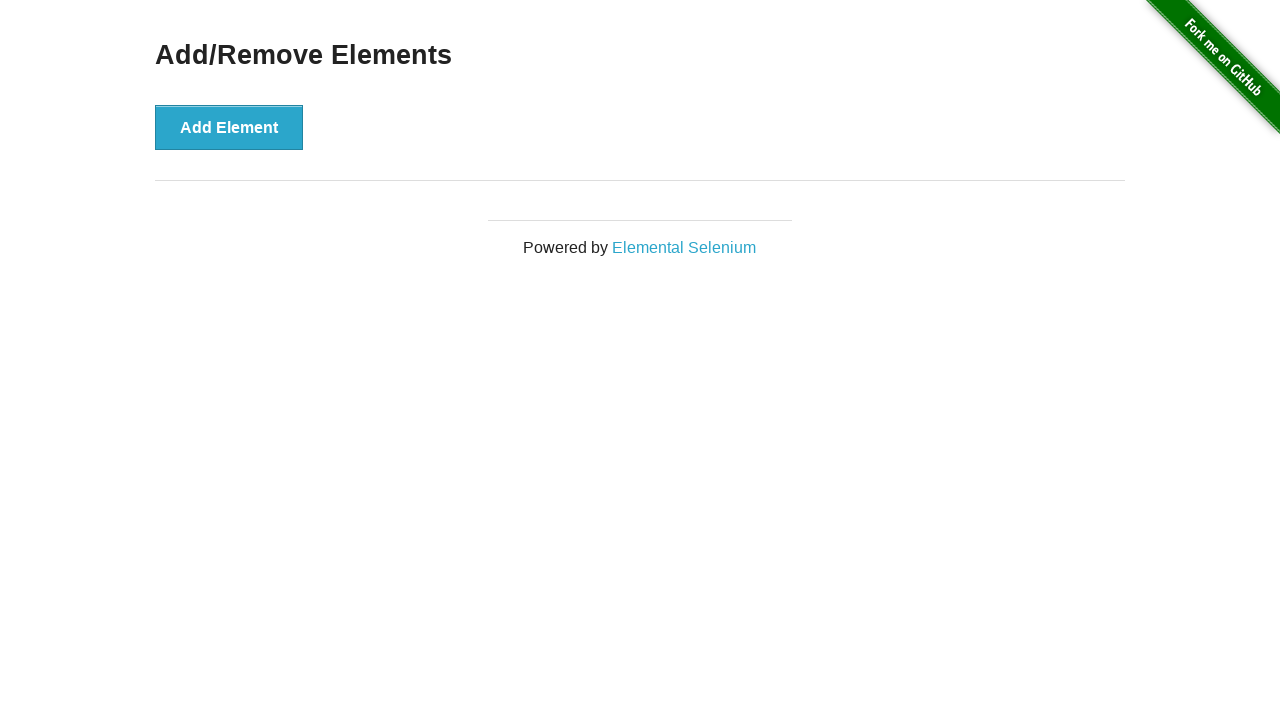

Add/Remove Elements page loaded
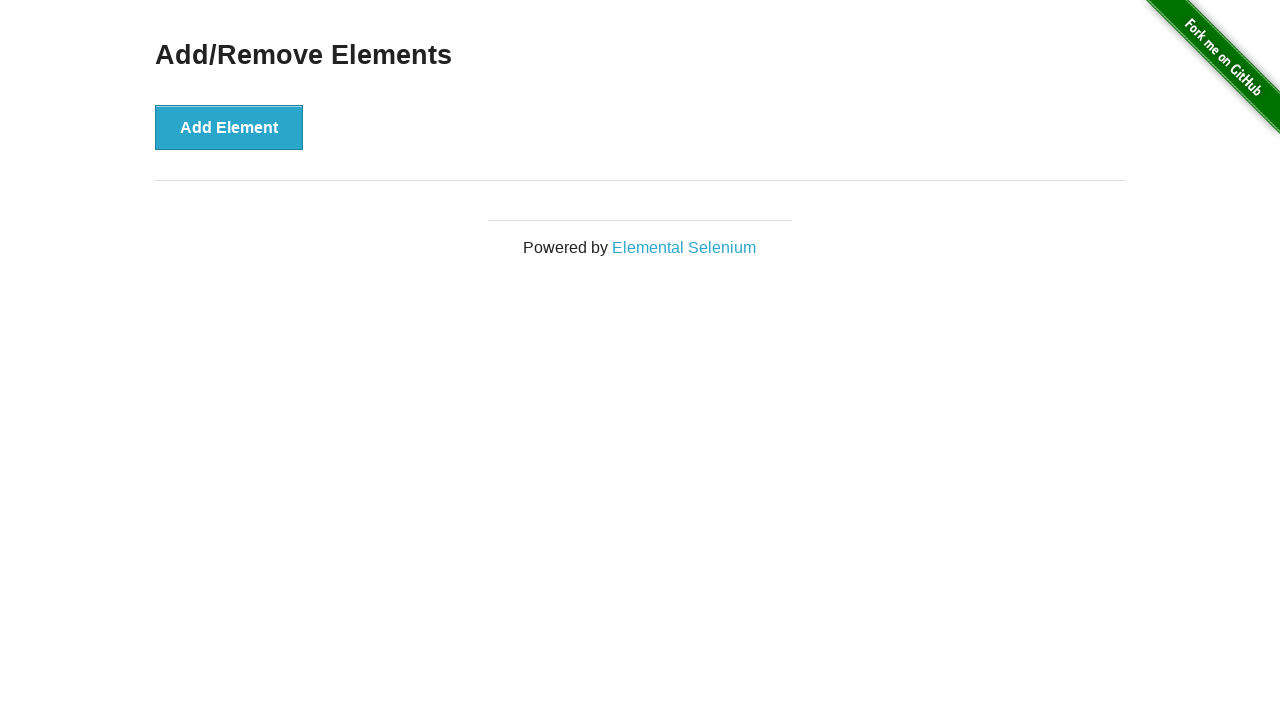

Added an element at (229, 127) on //*[@id="content"]/div/button
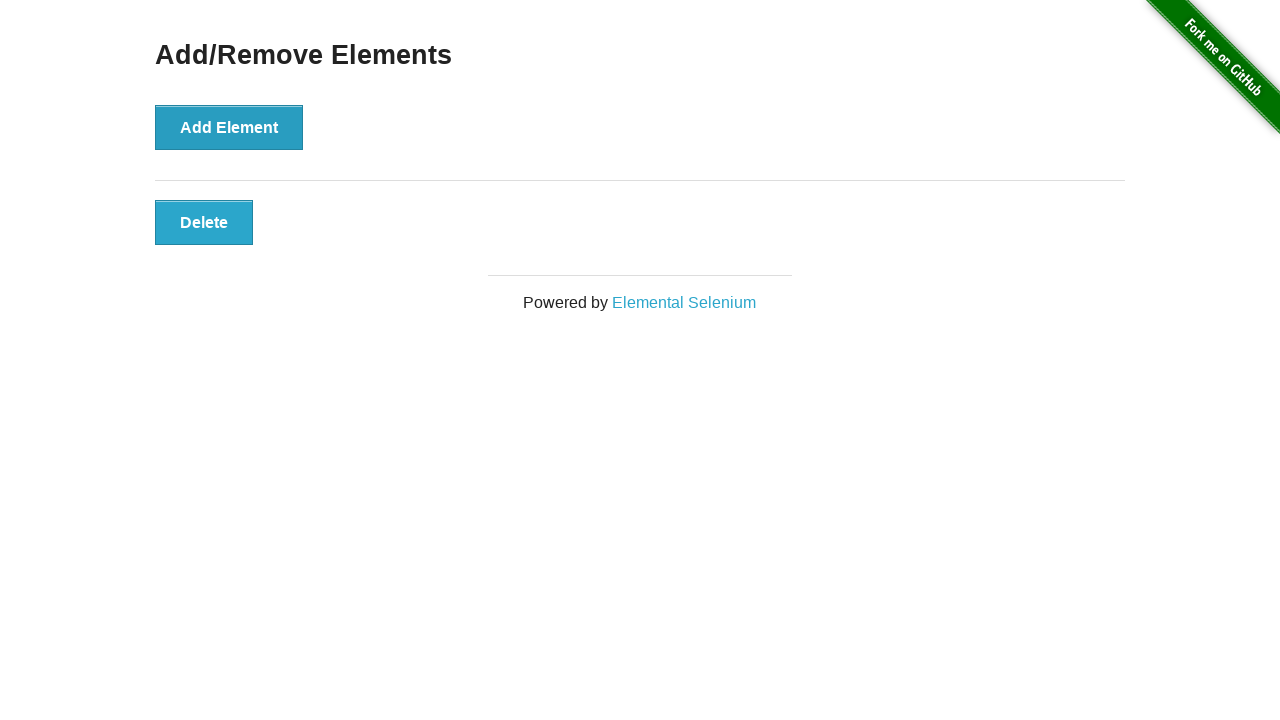

Added an element at (229, 127) on //*[@id="content"]/div/button
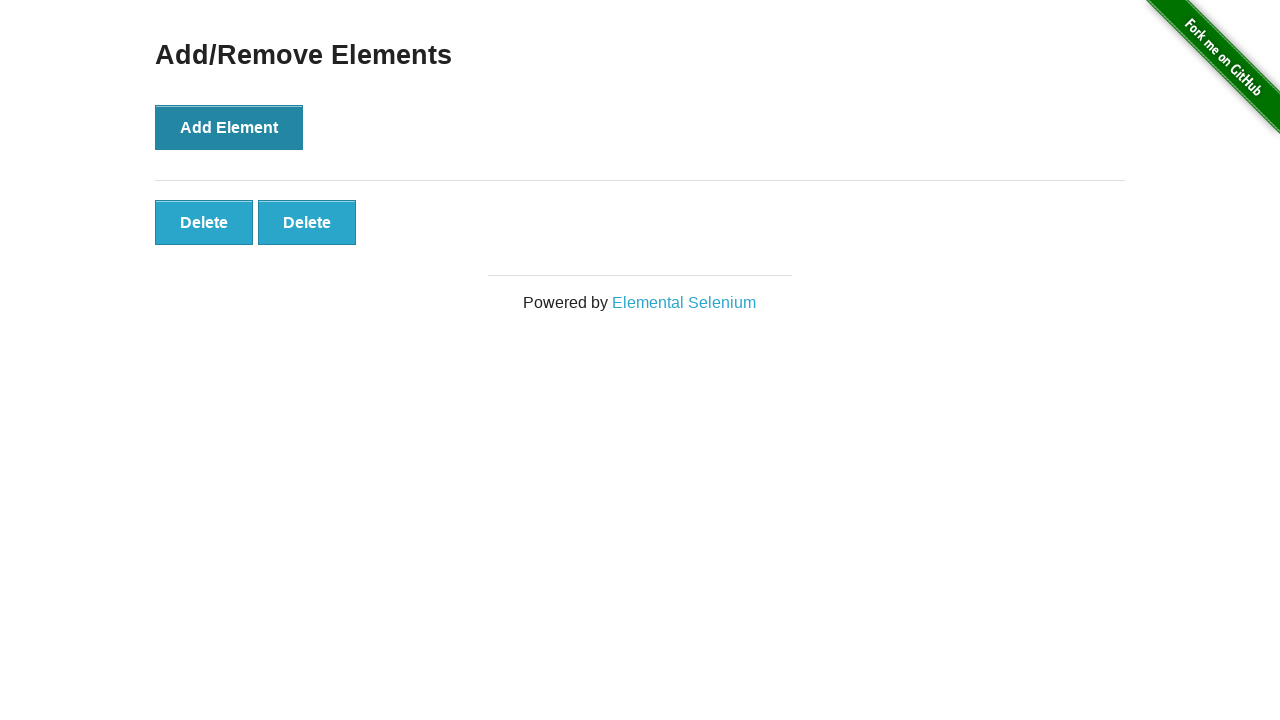

Added an element at (229, 127) on //*[@id="content"]/div/button
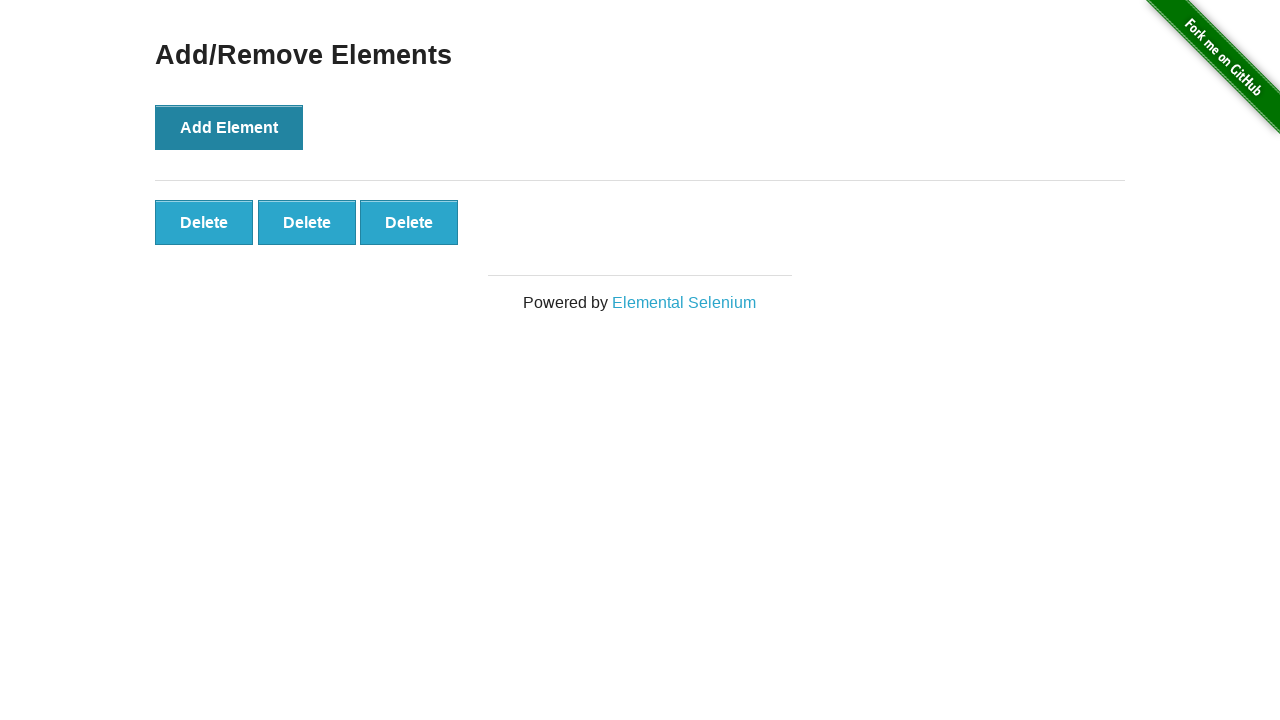

Added an element at (229, 127) on //*[@id="content"]/div/button
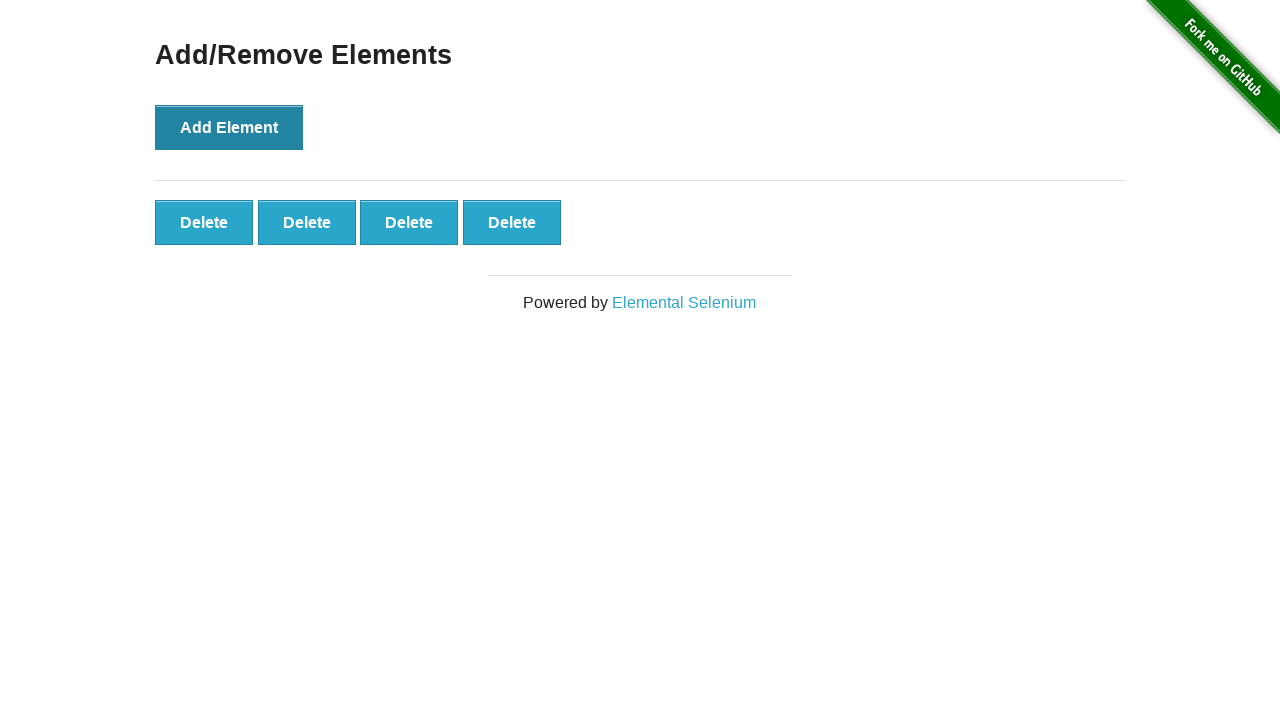

Added an element at (229, 127) on //*[@id="content"]/div/button
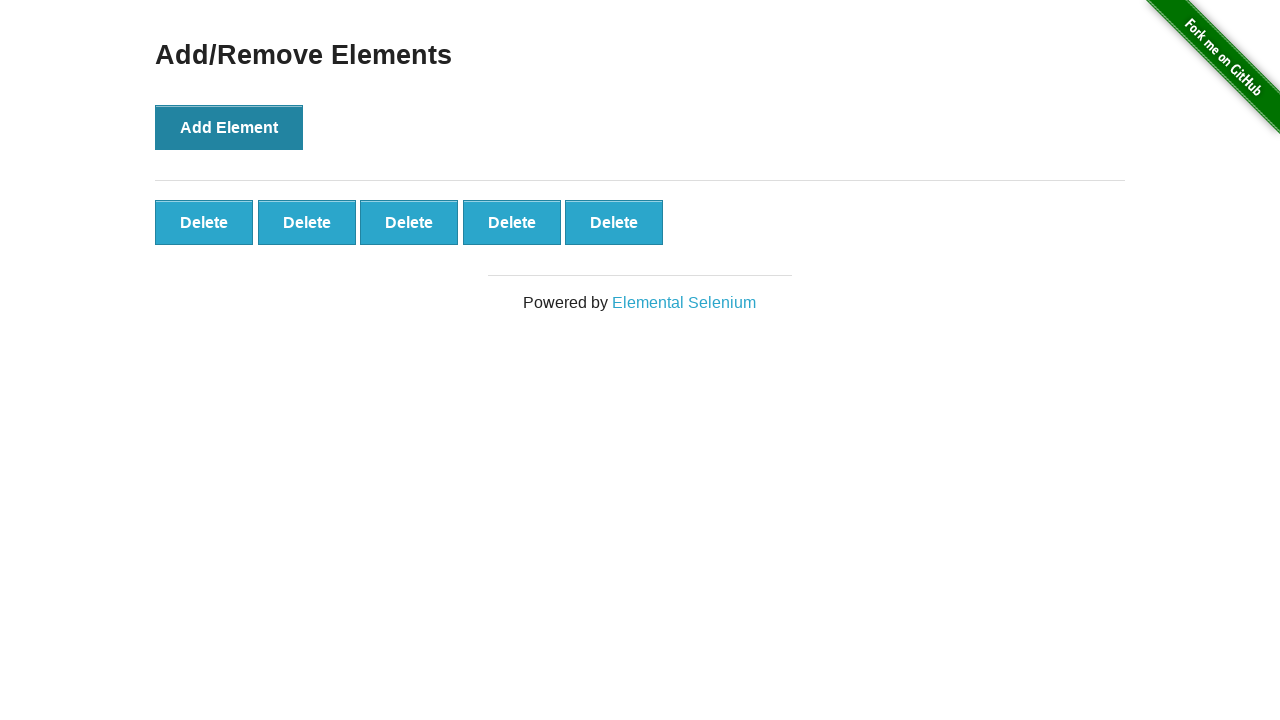

Removed an element at (204, 222) on .added-manually
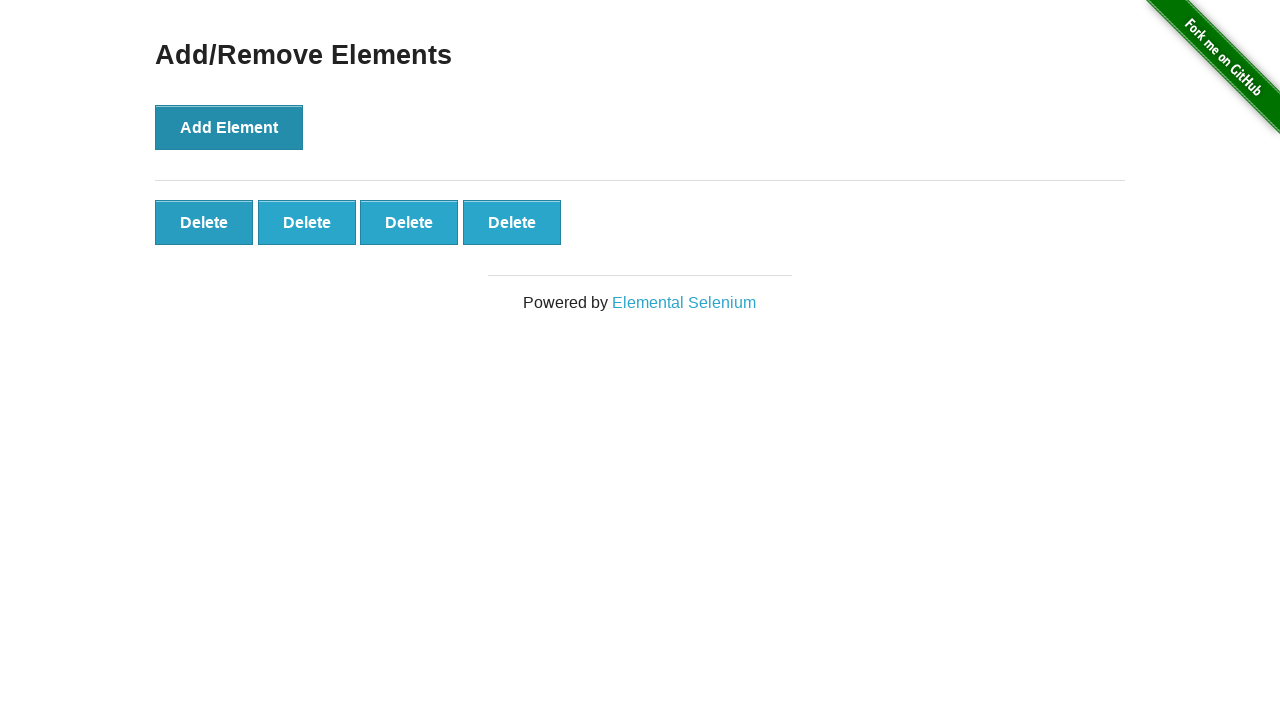

Removed an element at (204, 222) on .added-manually
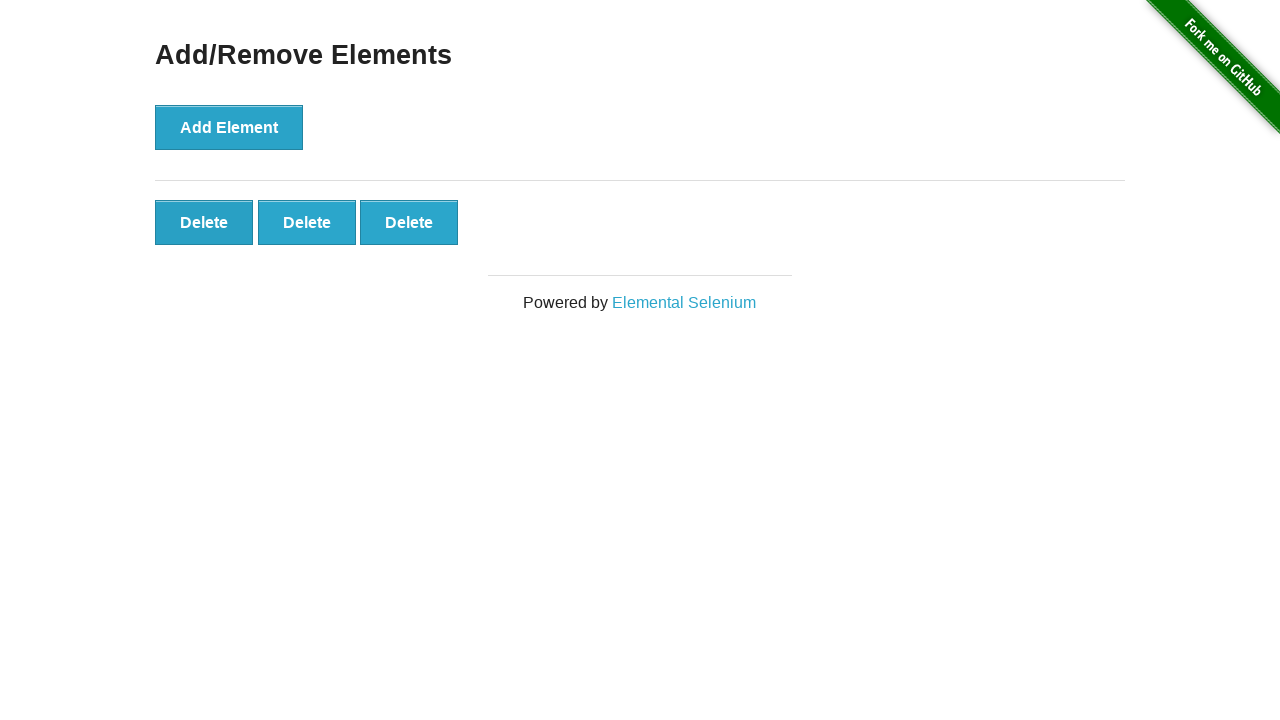

Waited for UI updates
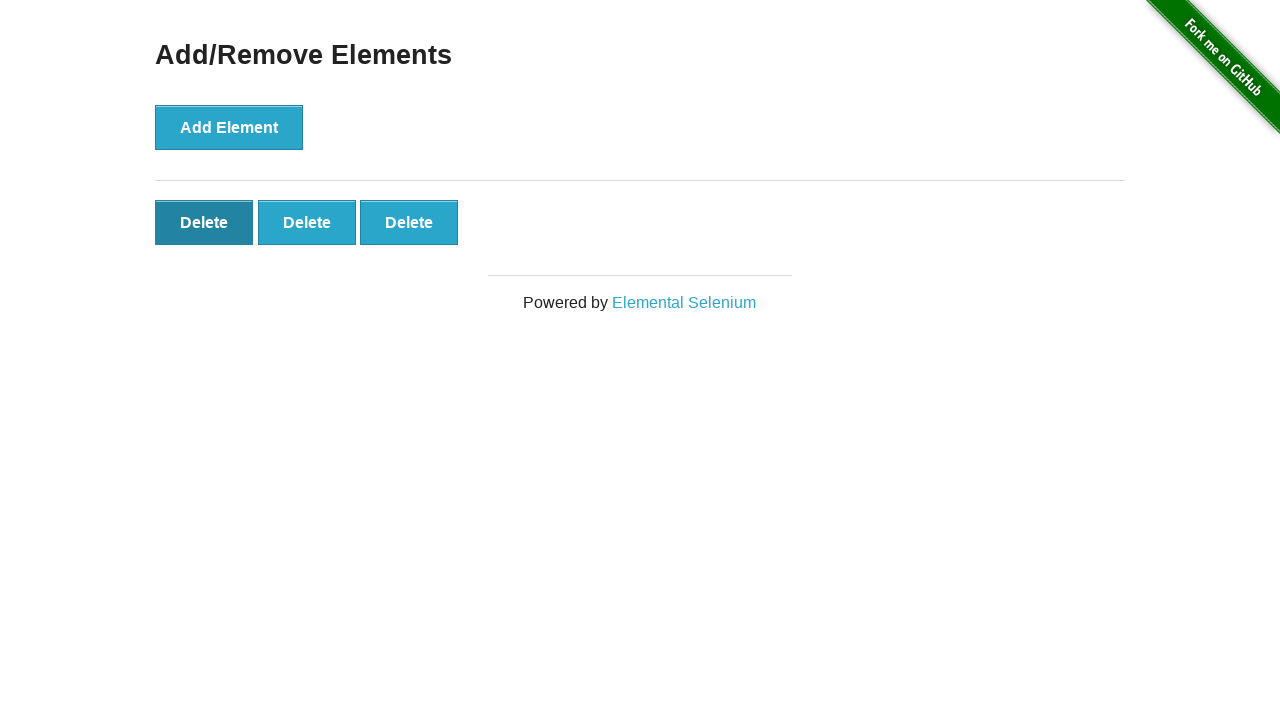

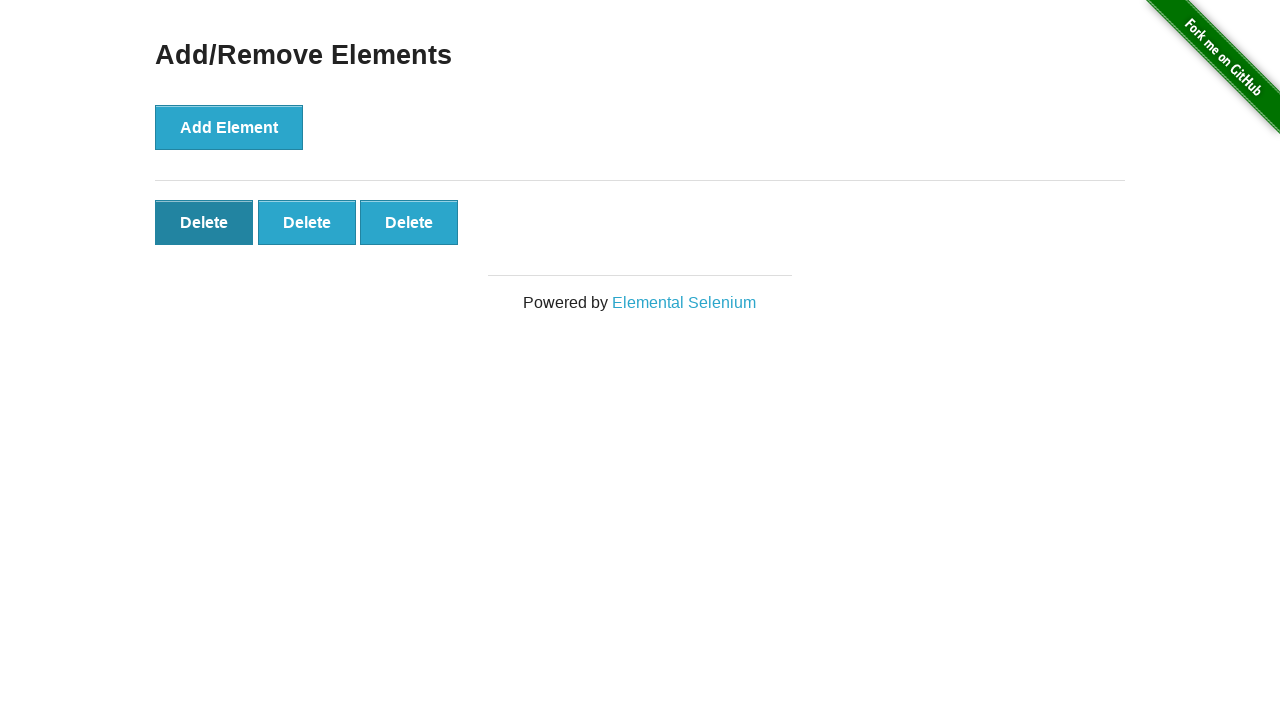